Tests jQuery dropdown interaction by clicking on an input box to open a dropdown combo tree

Starting URL: https://www.jqueryscript.net/demo/Drop-Down-Combo-Tree/

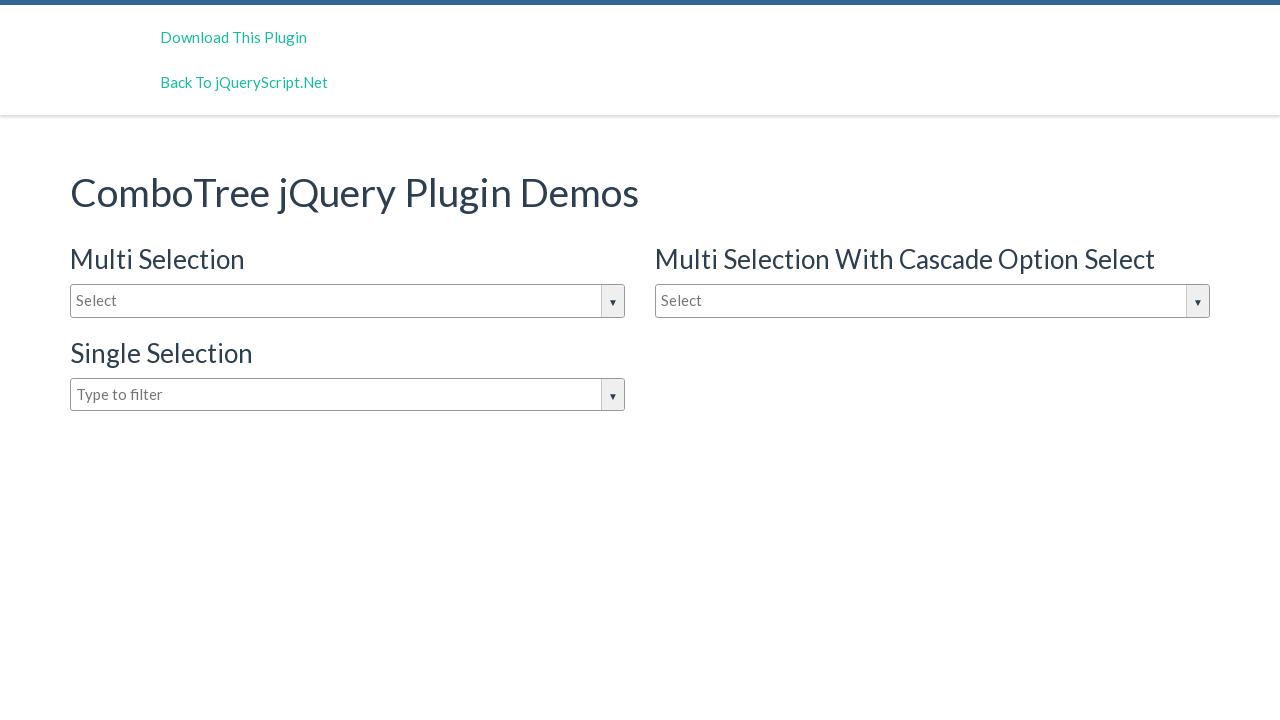

Clicked on input box to open dropdown combo tree at (348, 301) on #justAnInputBox
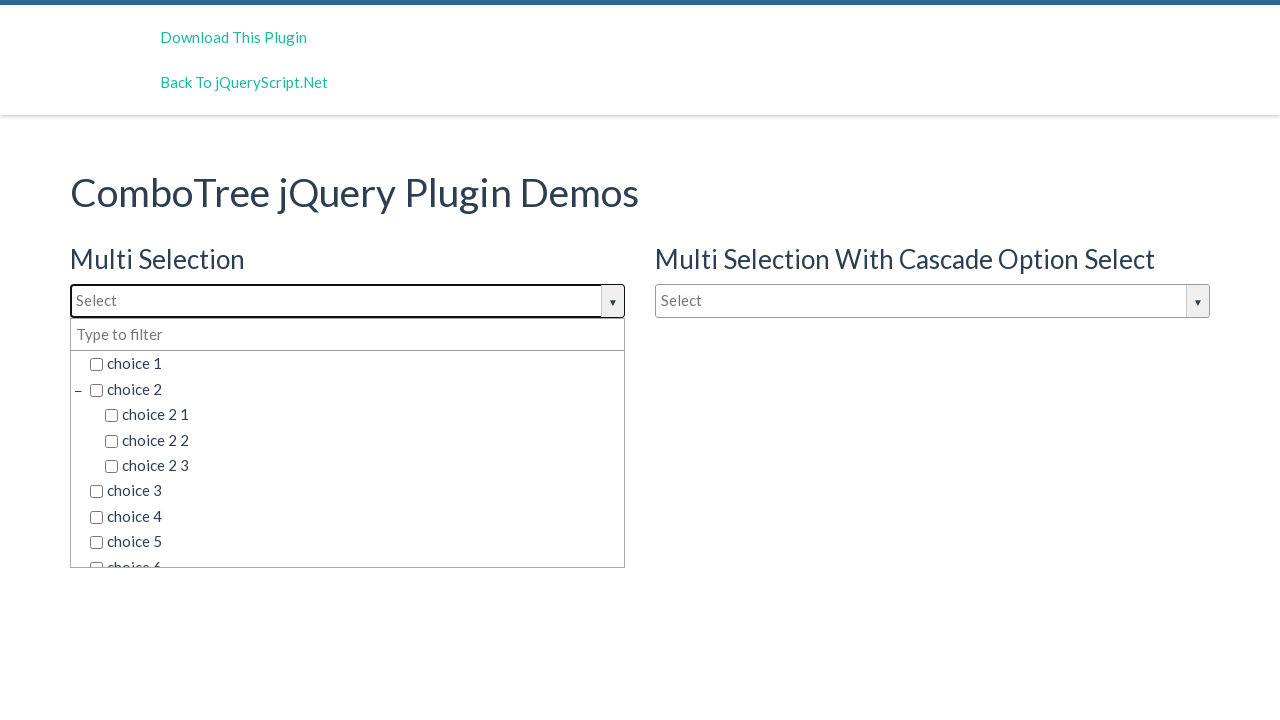

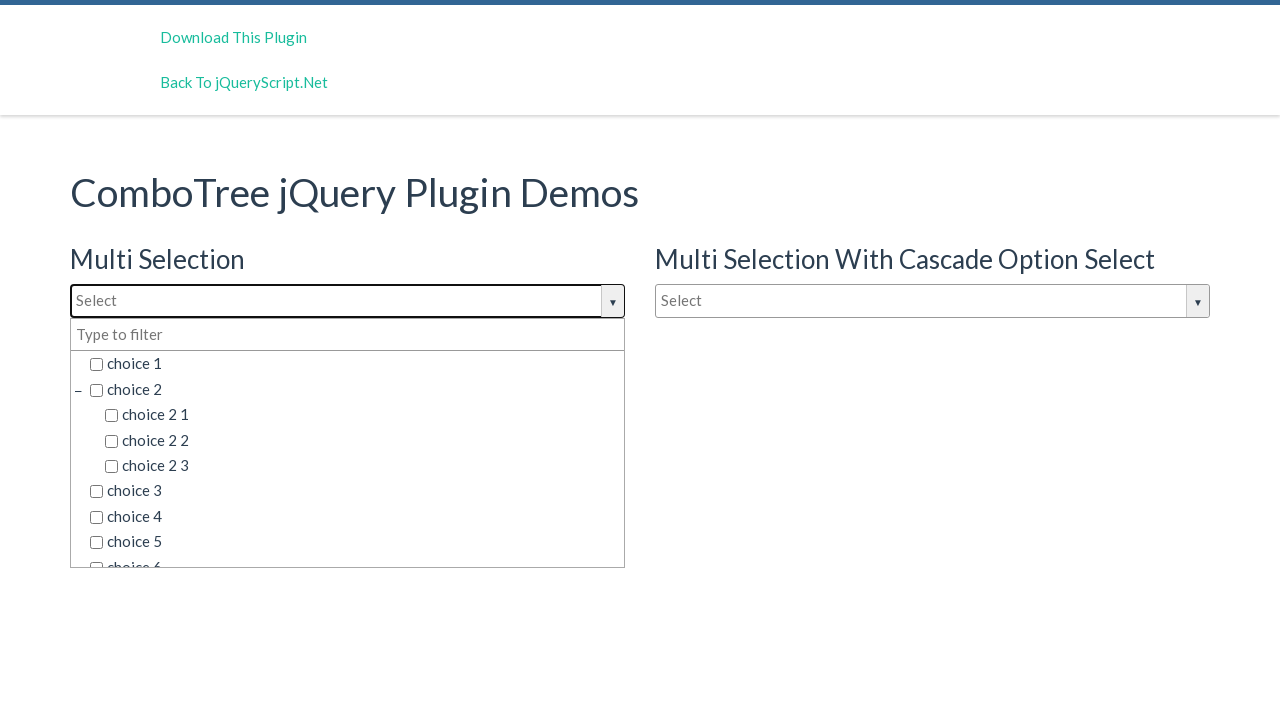